Tests Python.org search functionality by entering "pycon" in the search field and submitting the search

Starting URL: http://www.python.org

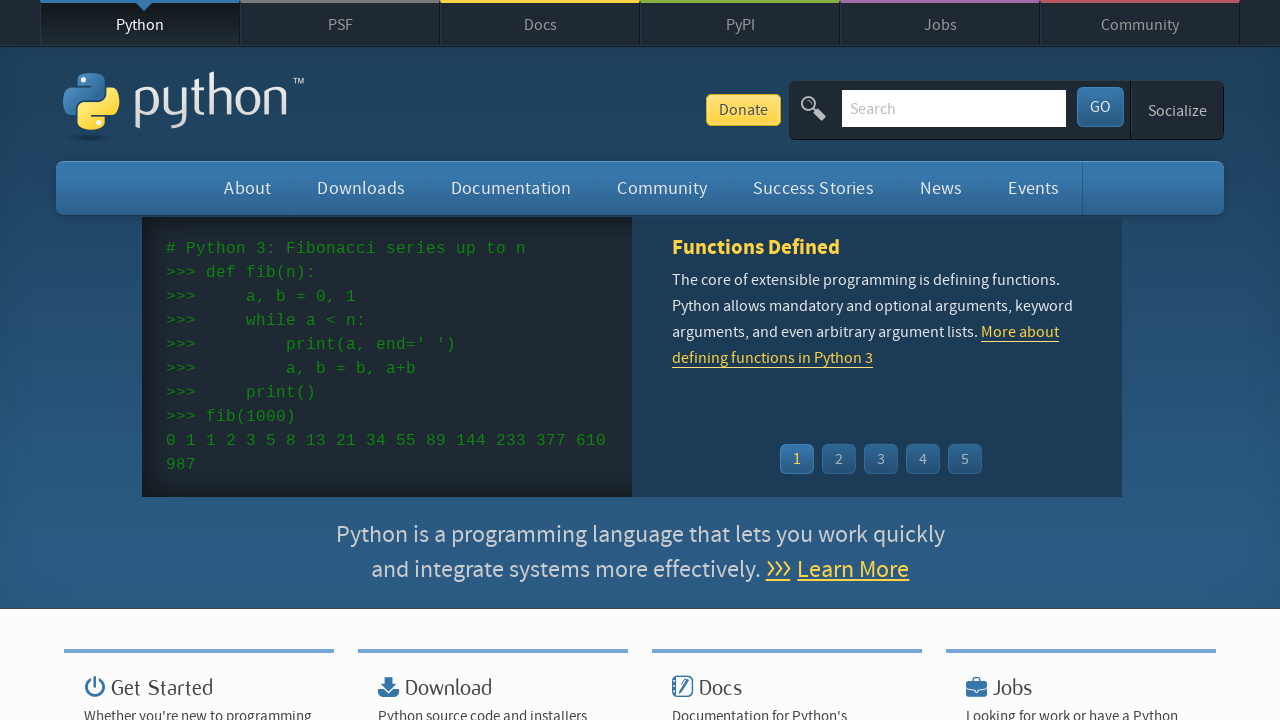

Cleared the search input field on Python.org on input[name='q']
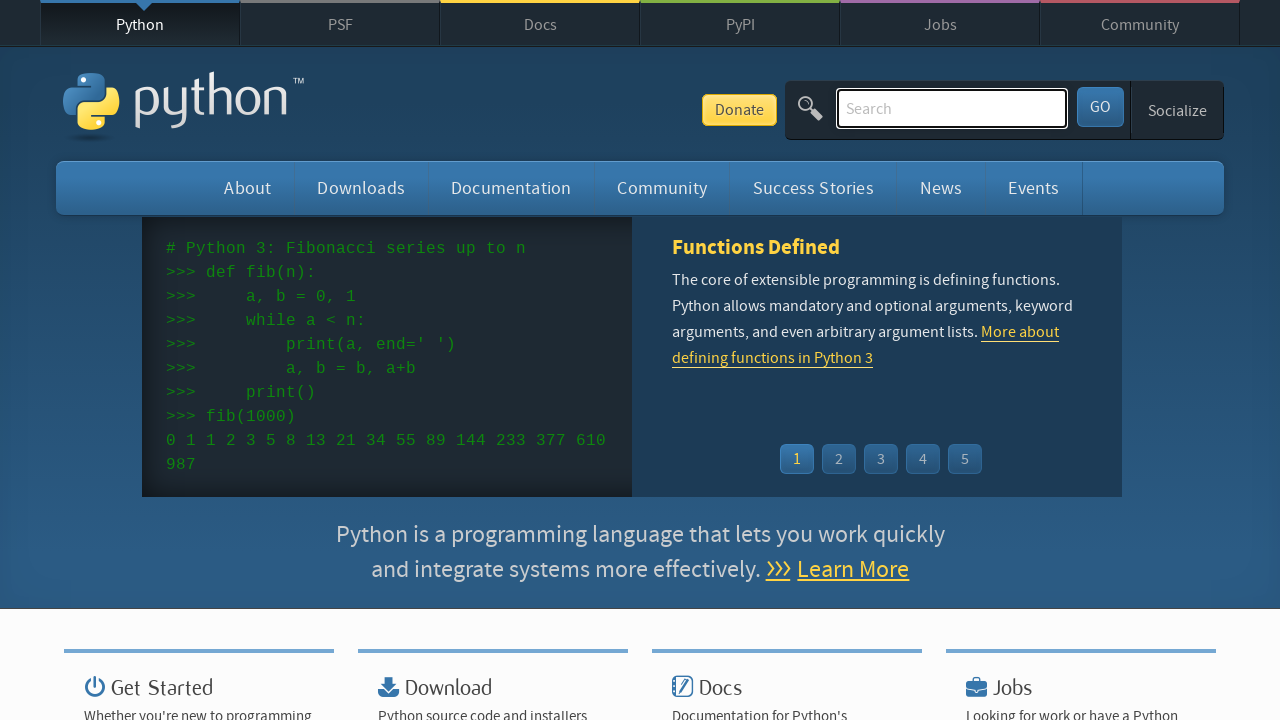

Entered 'pycon' in the search field on input[name='q']
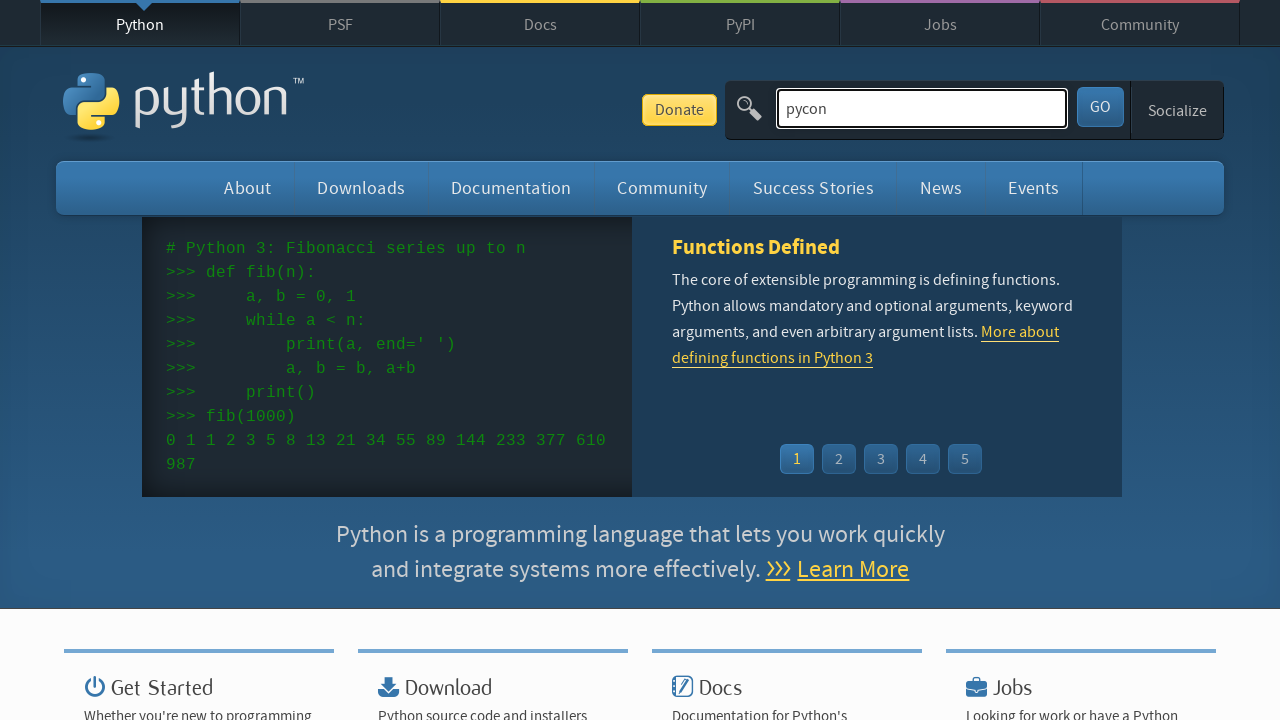

Pressed Enter to submit the search query on input[name='q']
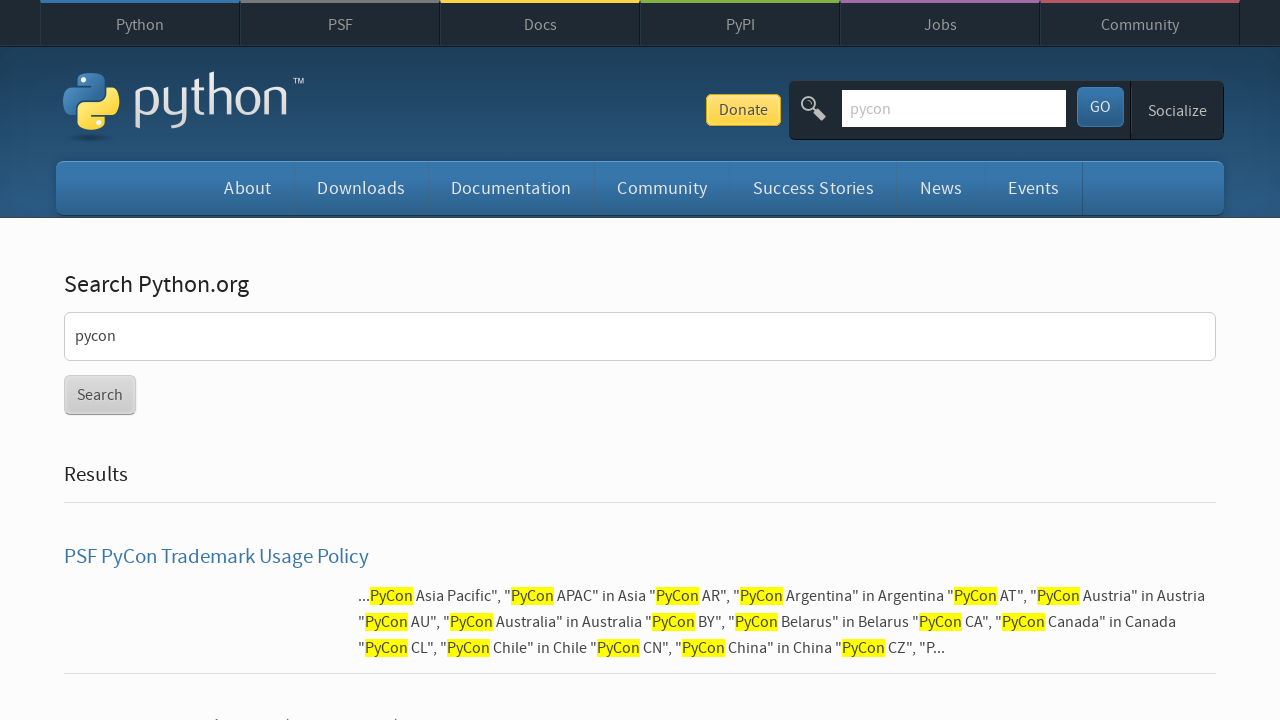

Search results loaded and network became idle
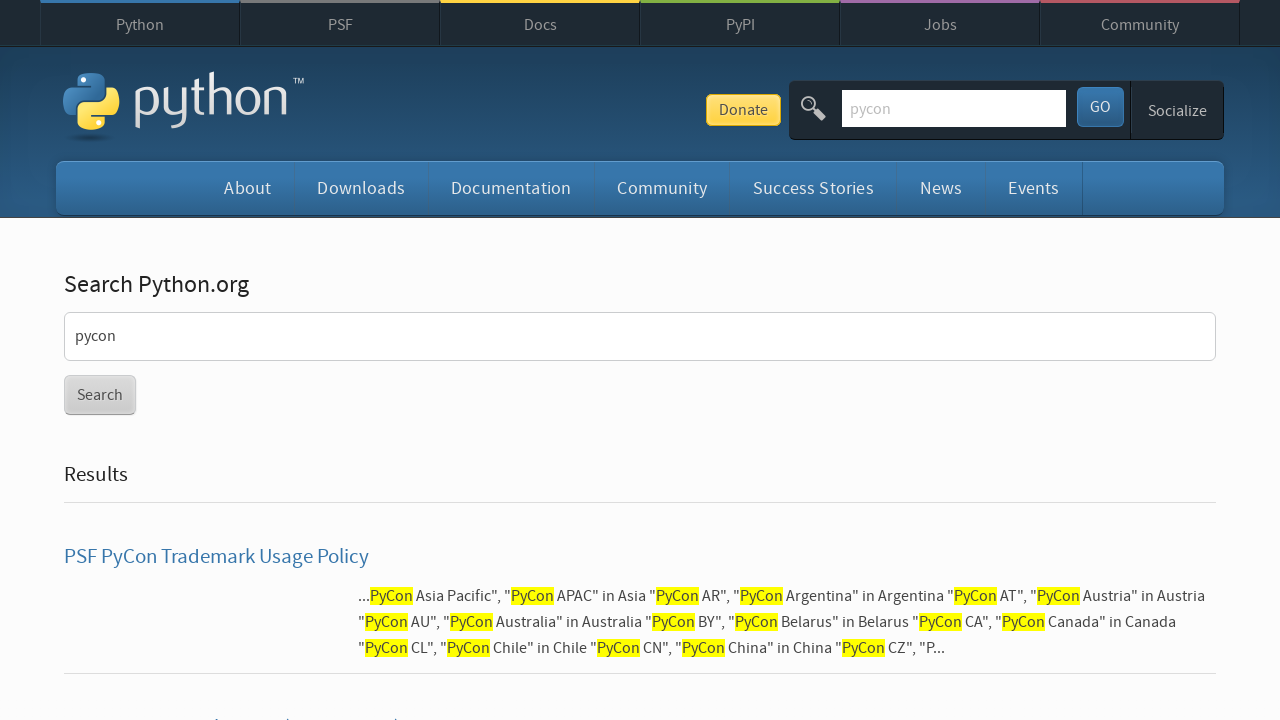

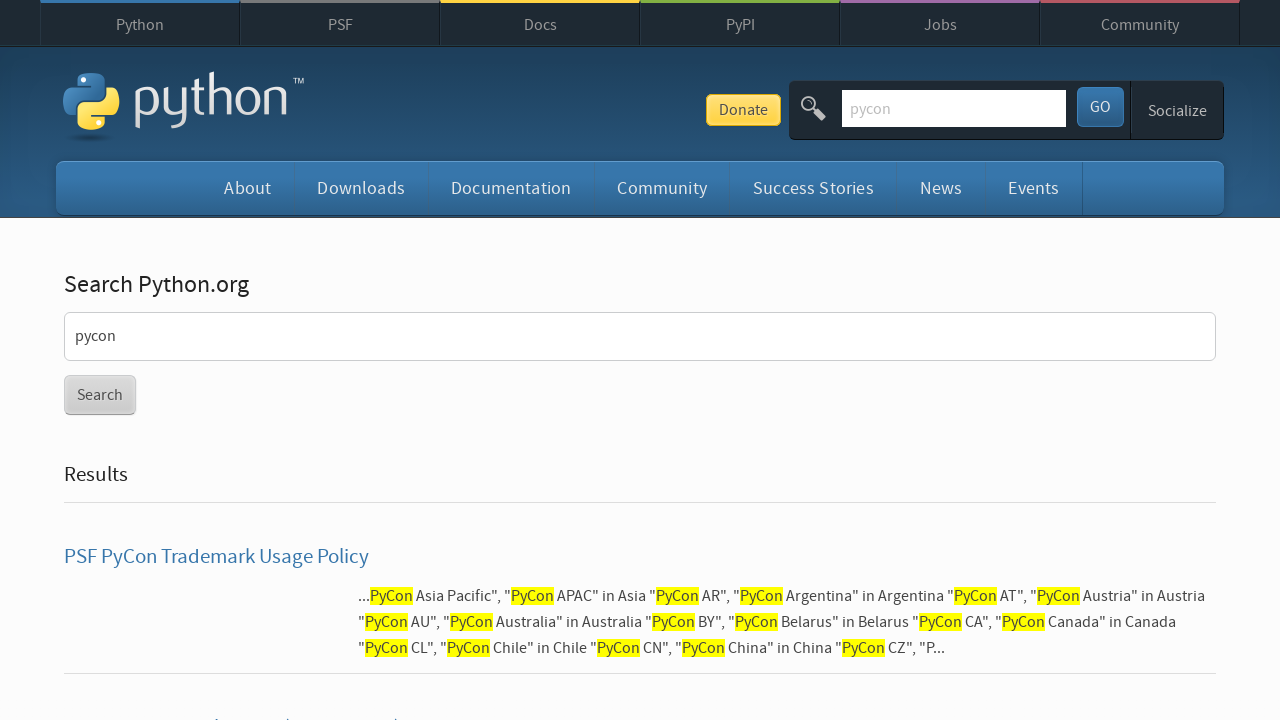